Tests page scrolling functionality by navigating to the Infinite Scroll page, scrolling down to the bottom of the page, and then scrolling back up

Starting URL: http://the-internet.herokuapp.com/

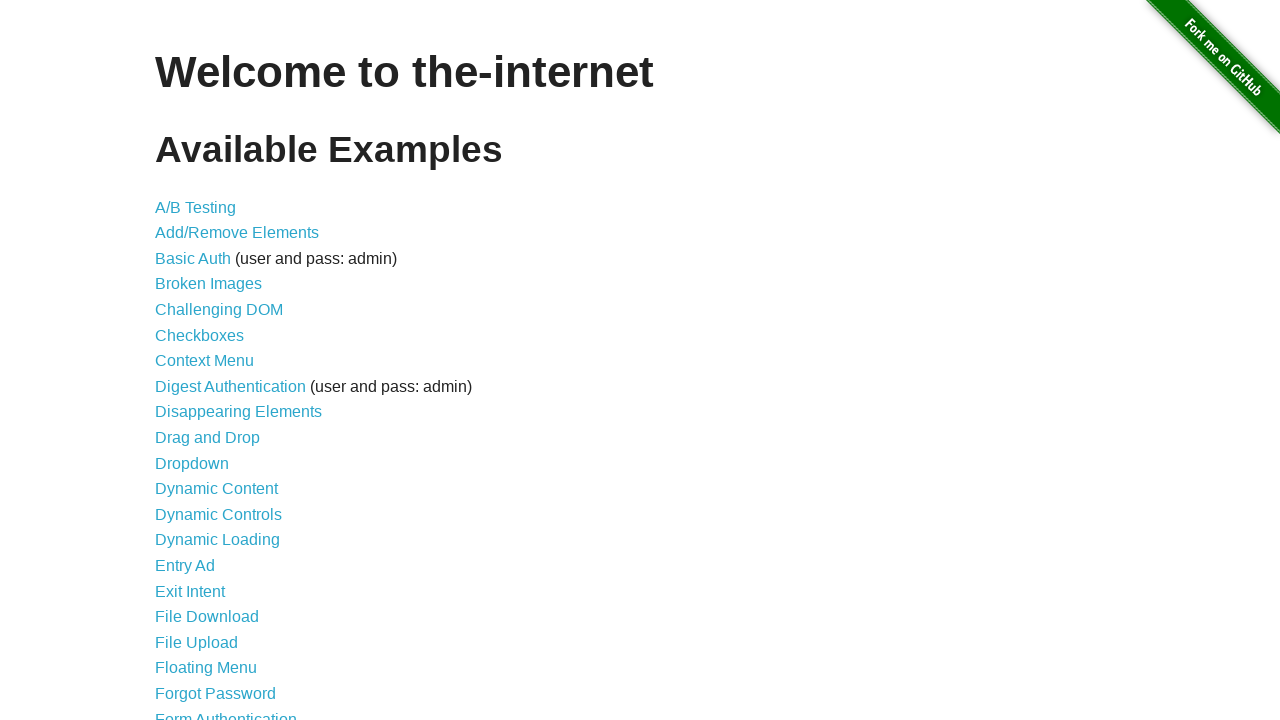

Clicked on Infinite Scroll link at (201, 360) on xpath=//*[@id='content']/ul/li[26]/a
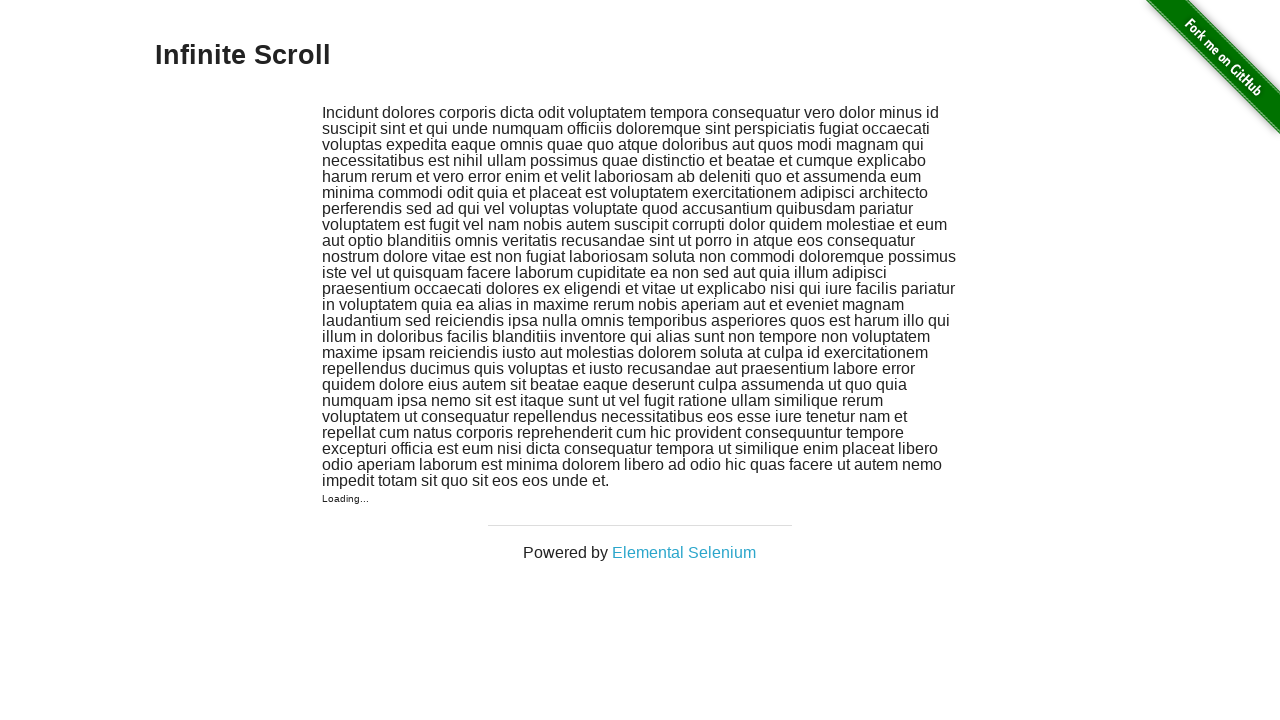

Waited for page to load (networkidle)
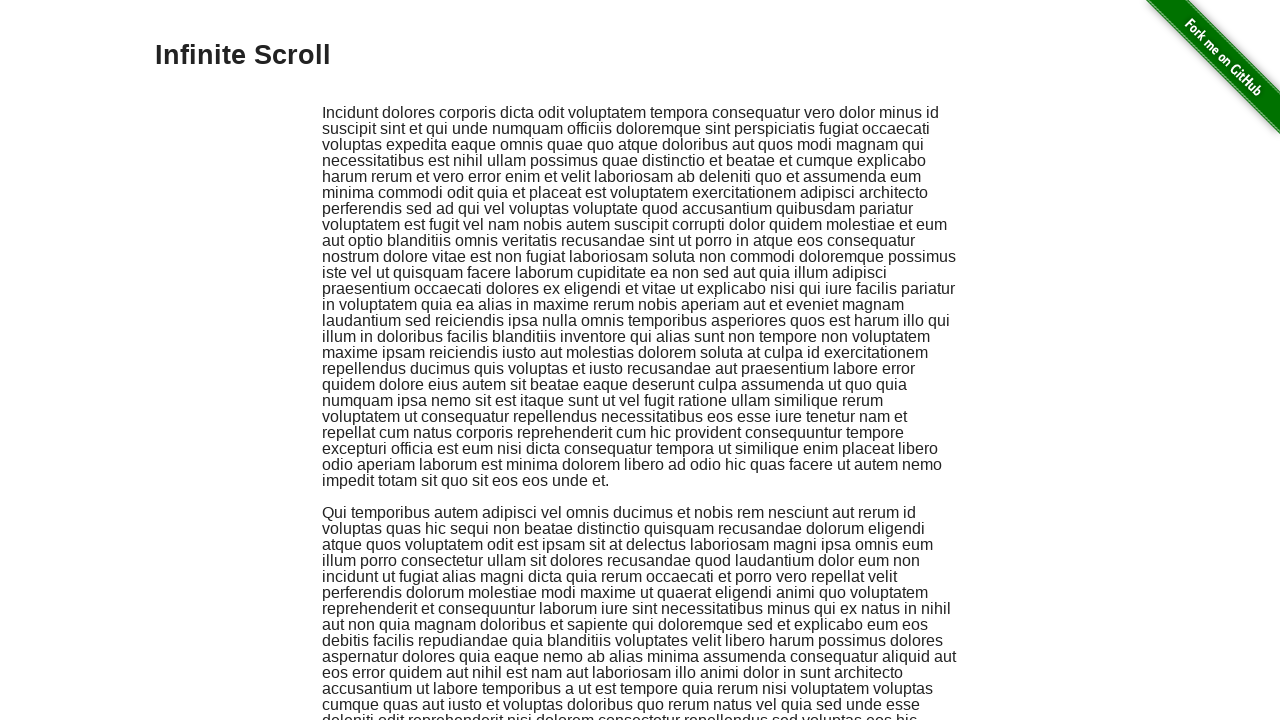

Scrolled down to bottom of page
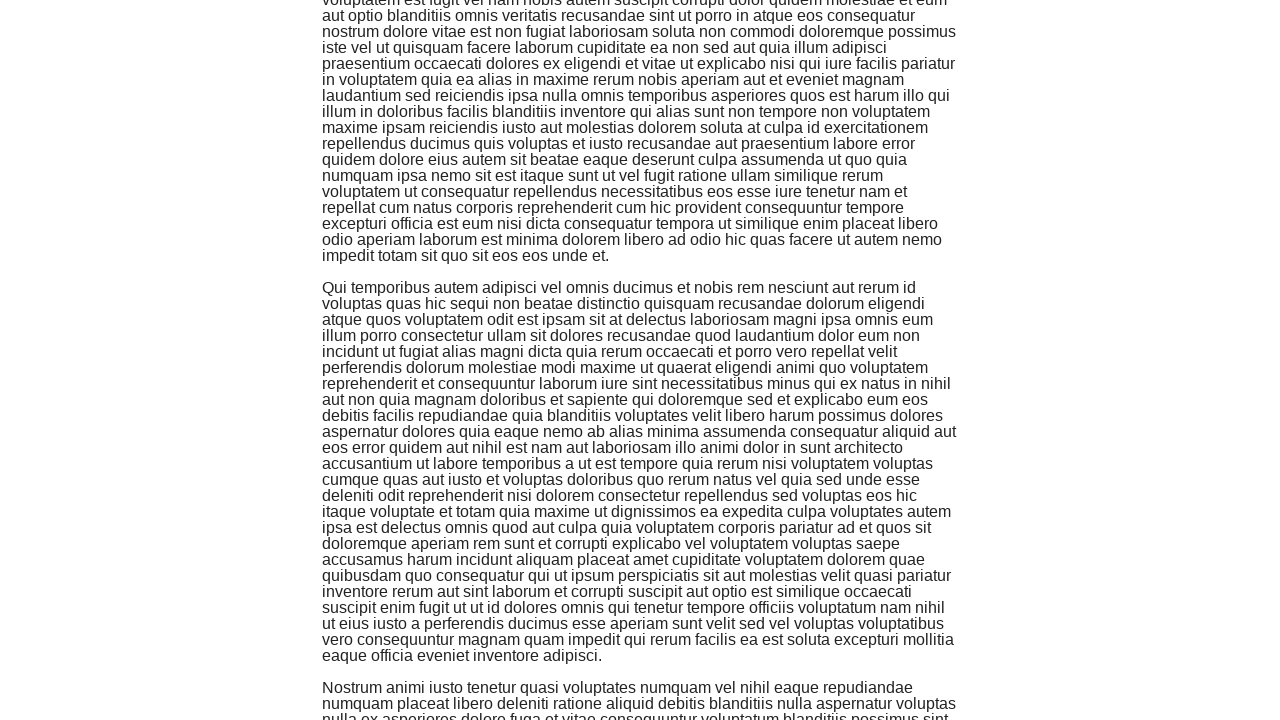

Waited 1 second for content to load
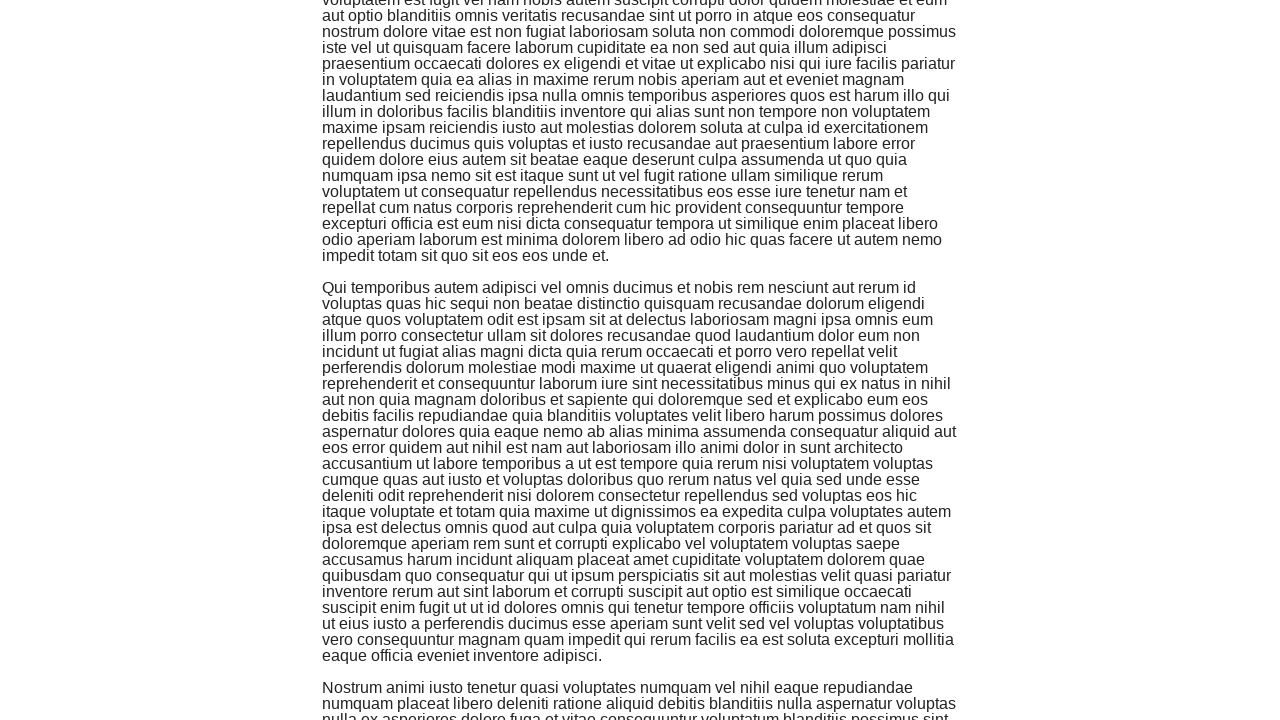

Scrolled back up 2500 pixels
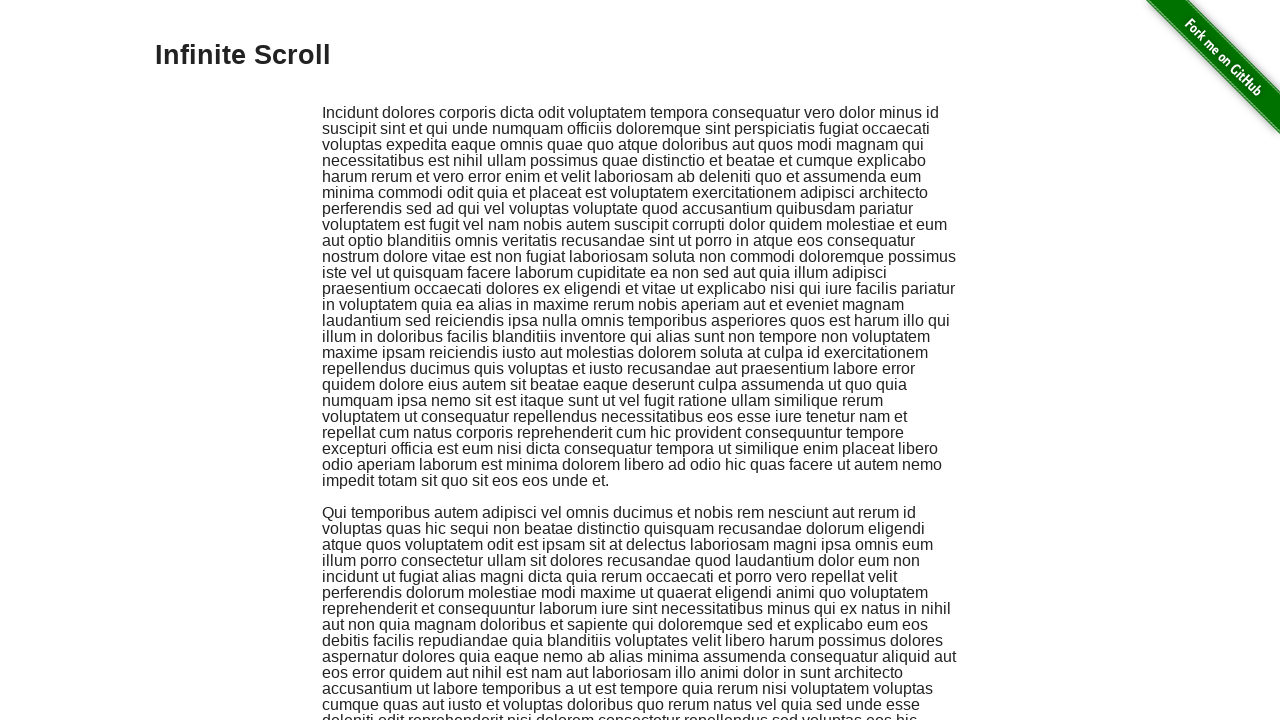

Verified we are on the Infinite Scroll page
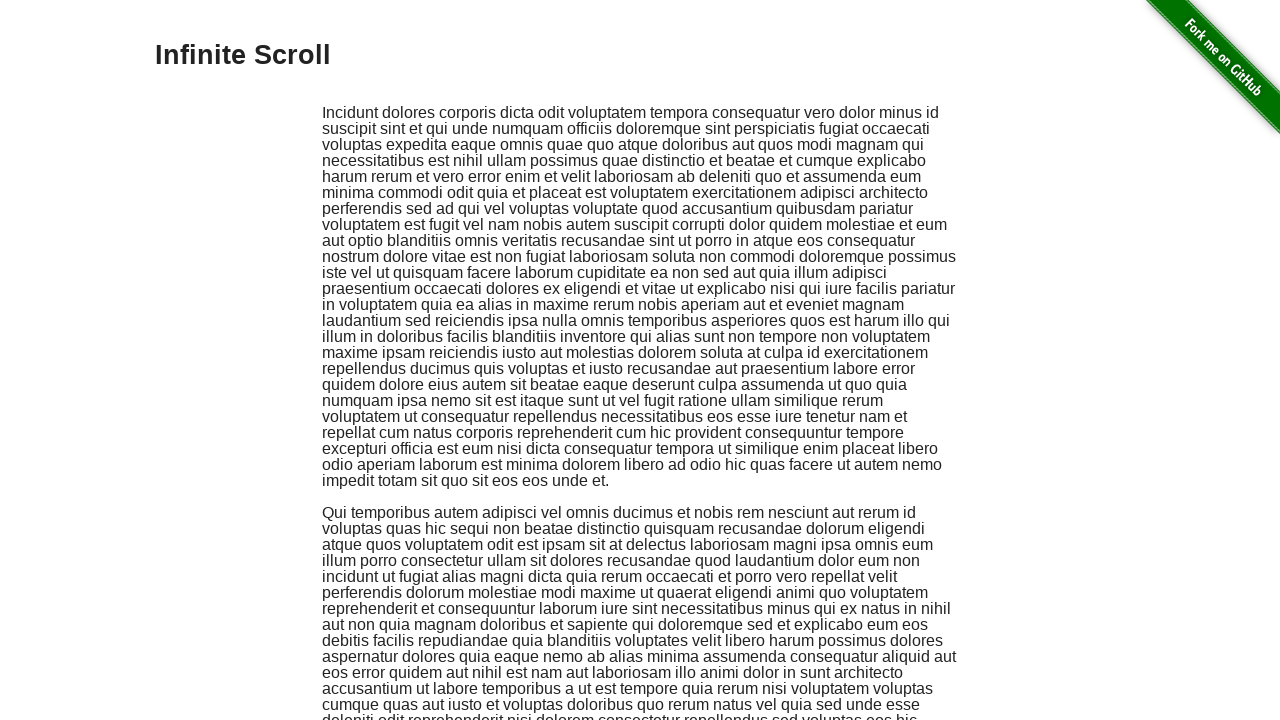

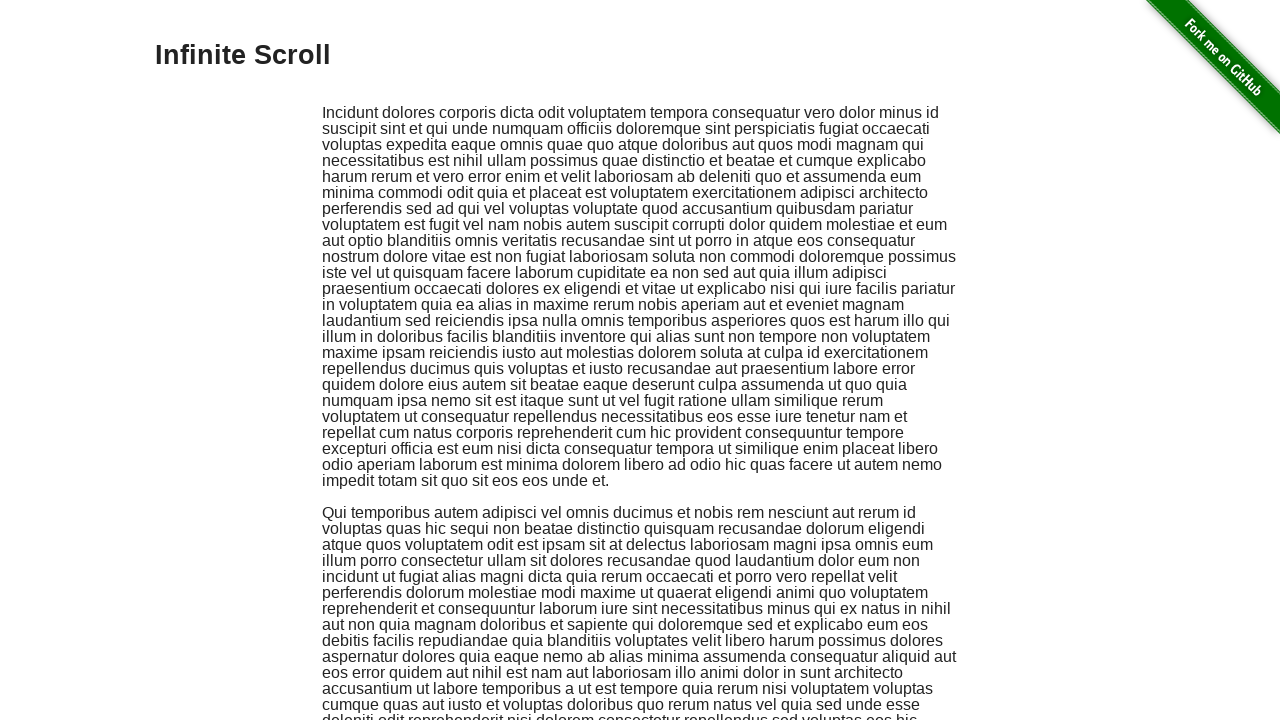